Navigates to the Wisequarter website and verifies the page loads successfully

Starting URL: https://www.wisequarter.com

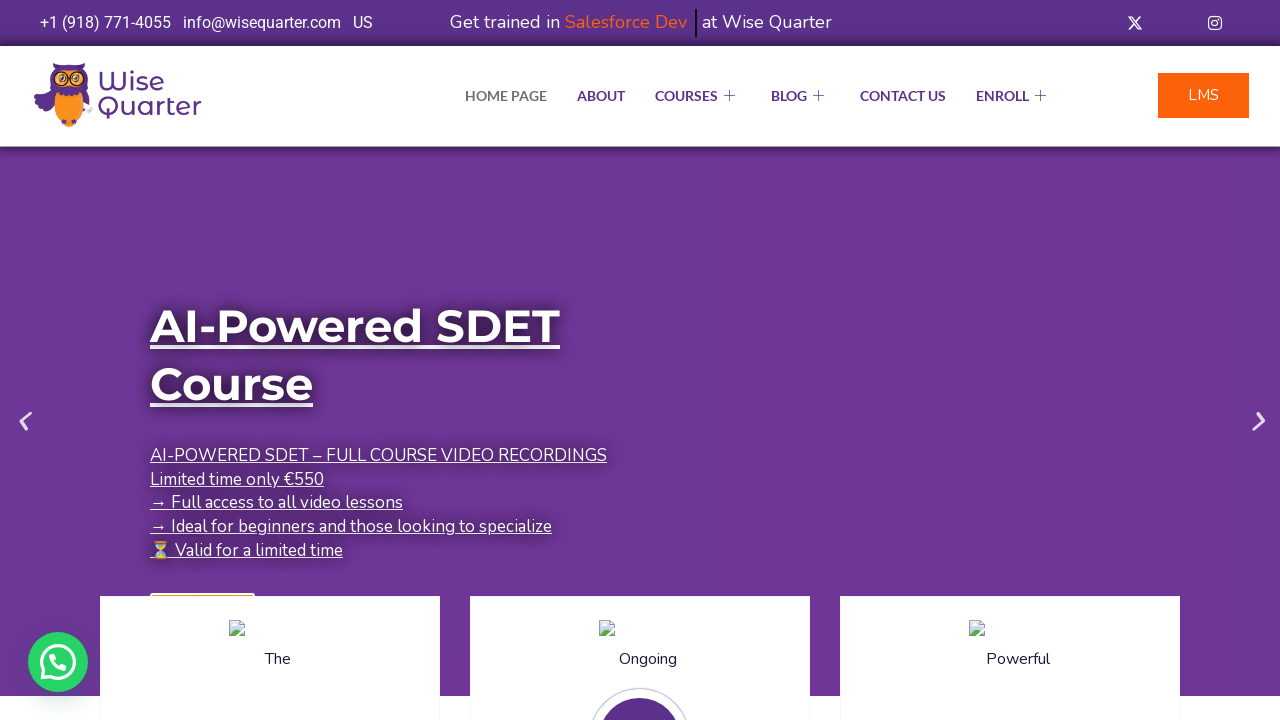

Waited for page DOM content to load
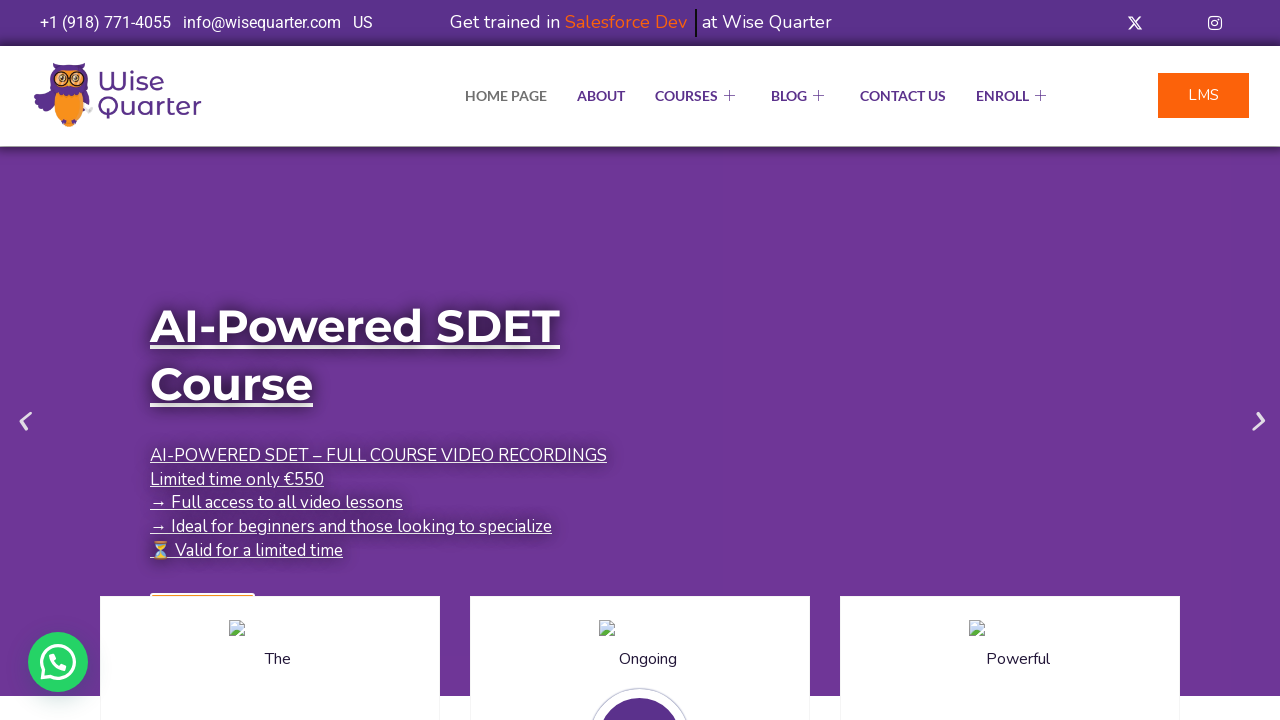

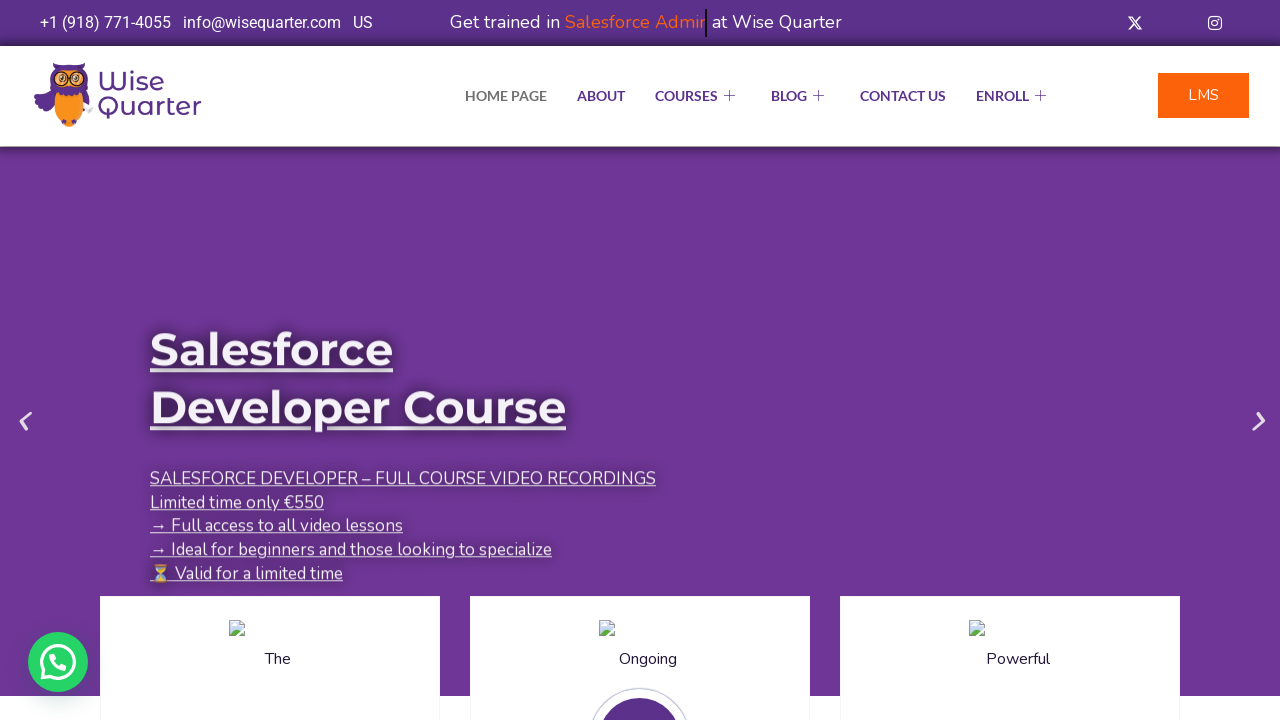